Tests popup window handling by clicking a link that opens a popup window, then switches between windows and closes them all.

Starting URL: http://omayo.blogspot.com/

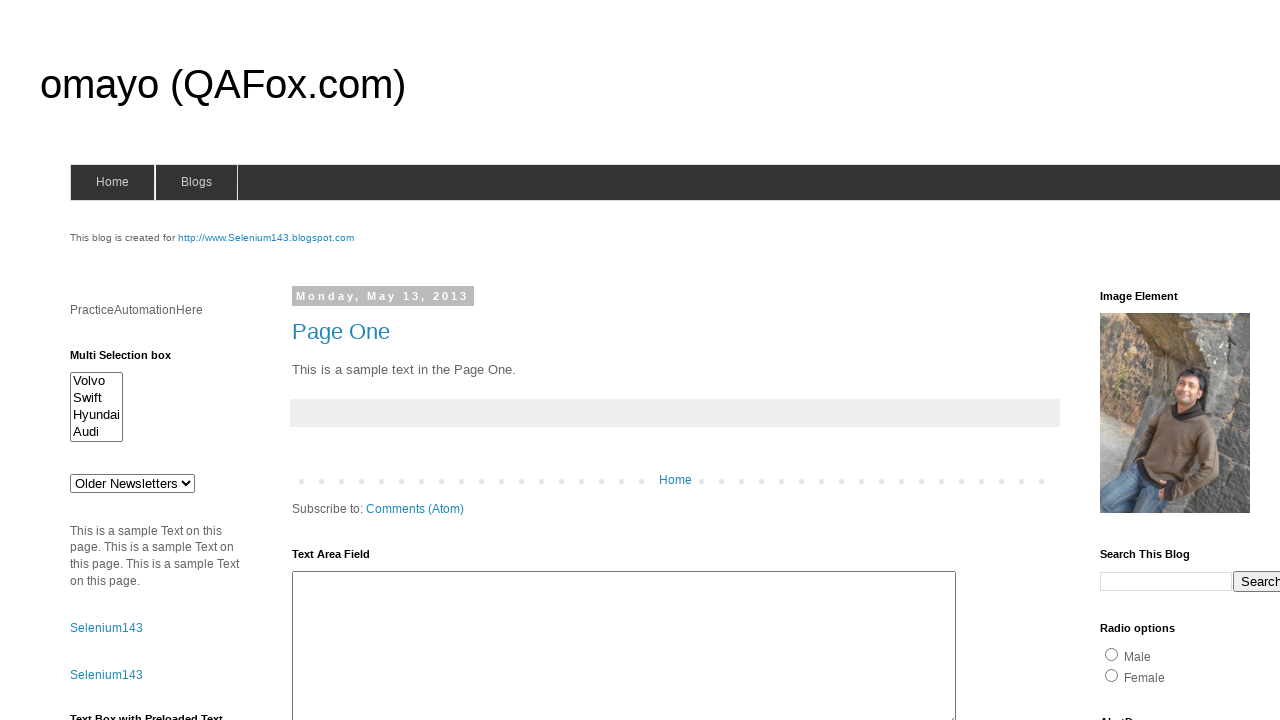

Waited for 'Open a popup window' link to be visible
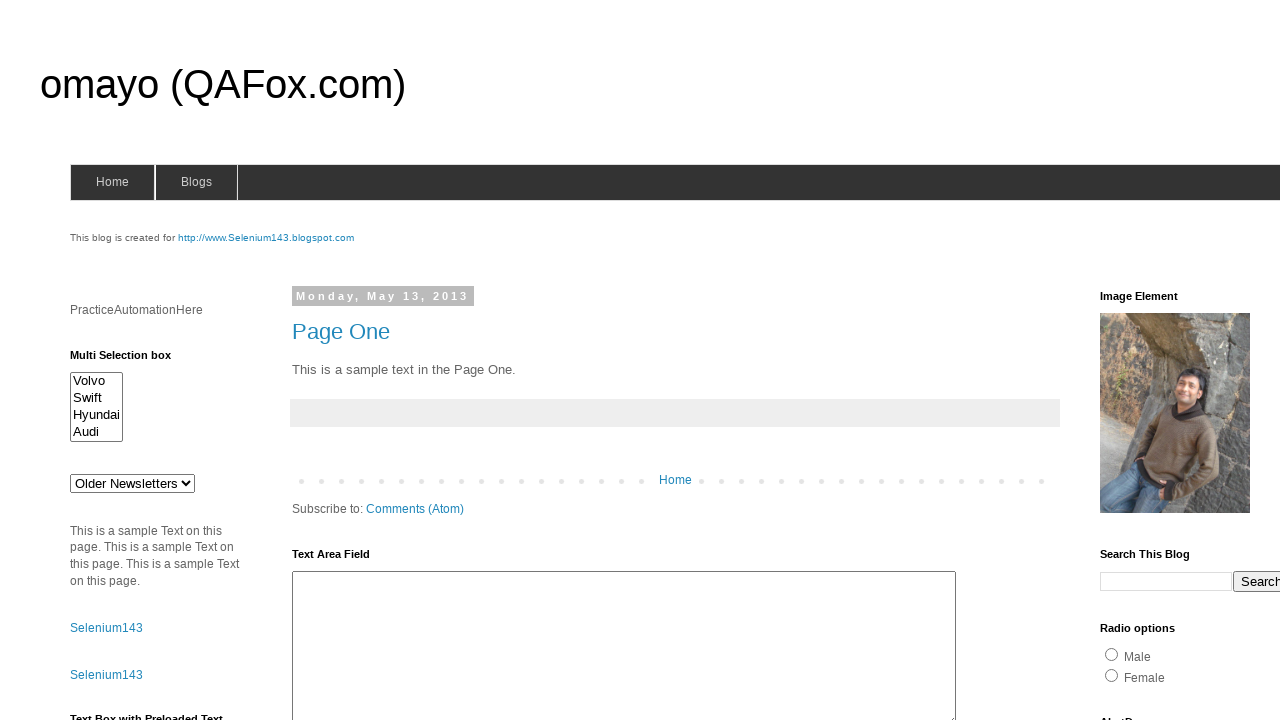

Located the 'Open a popup window' link element
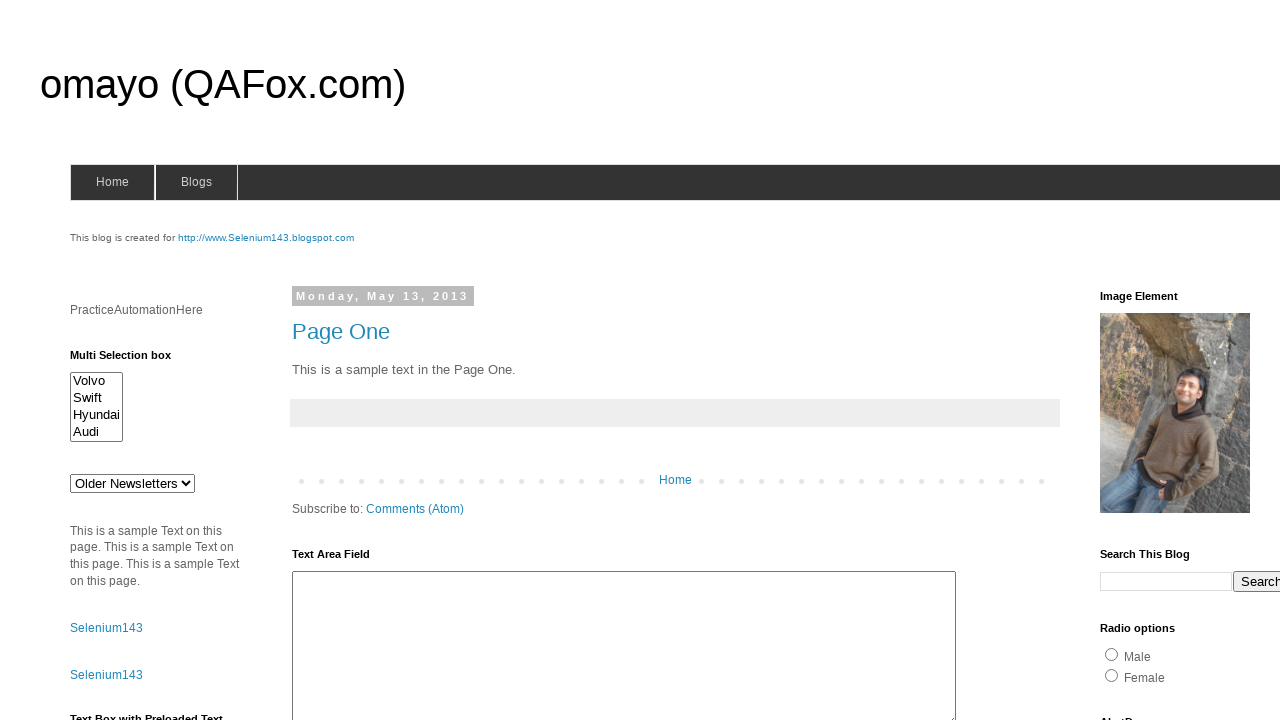

Scrolled the popup link into view
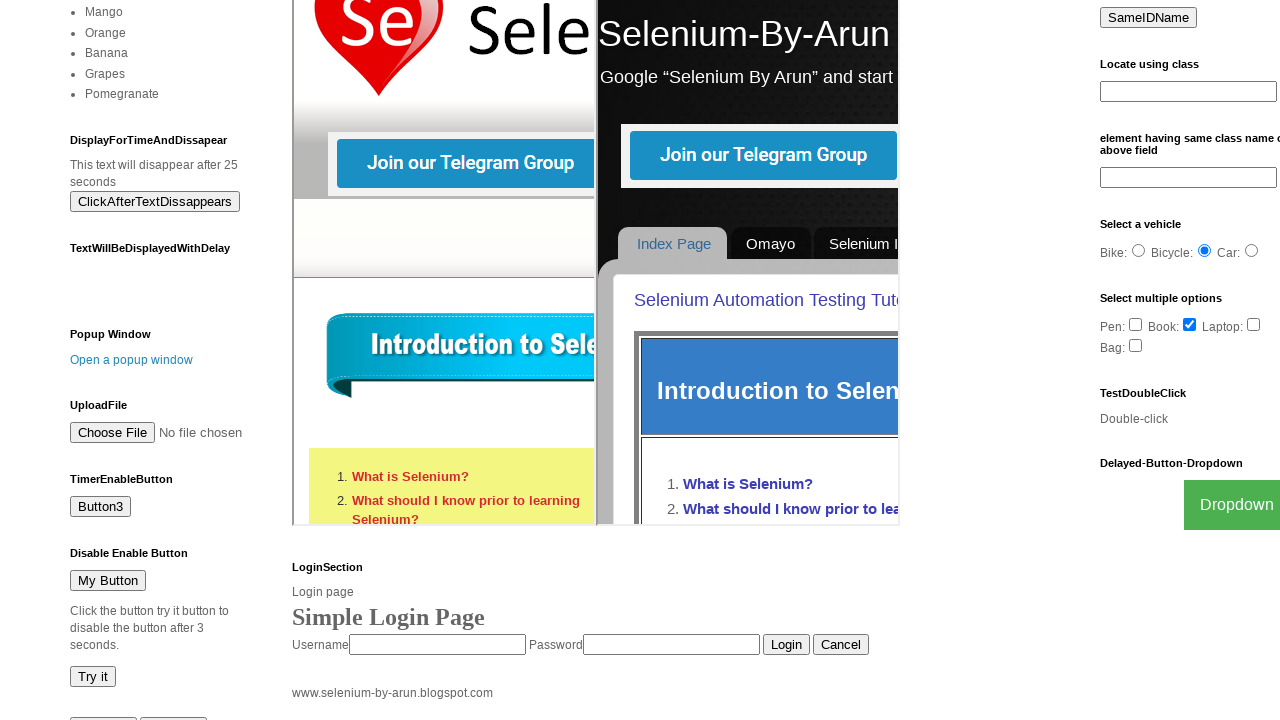

Waited 1000ms for scroll animation to complete
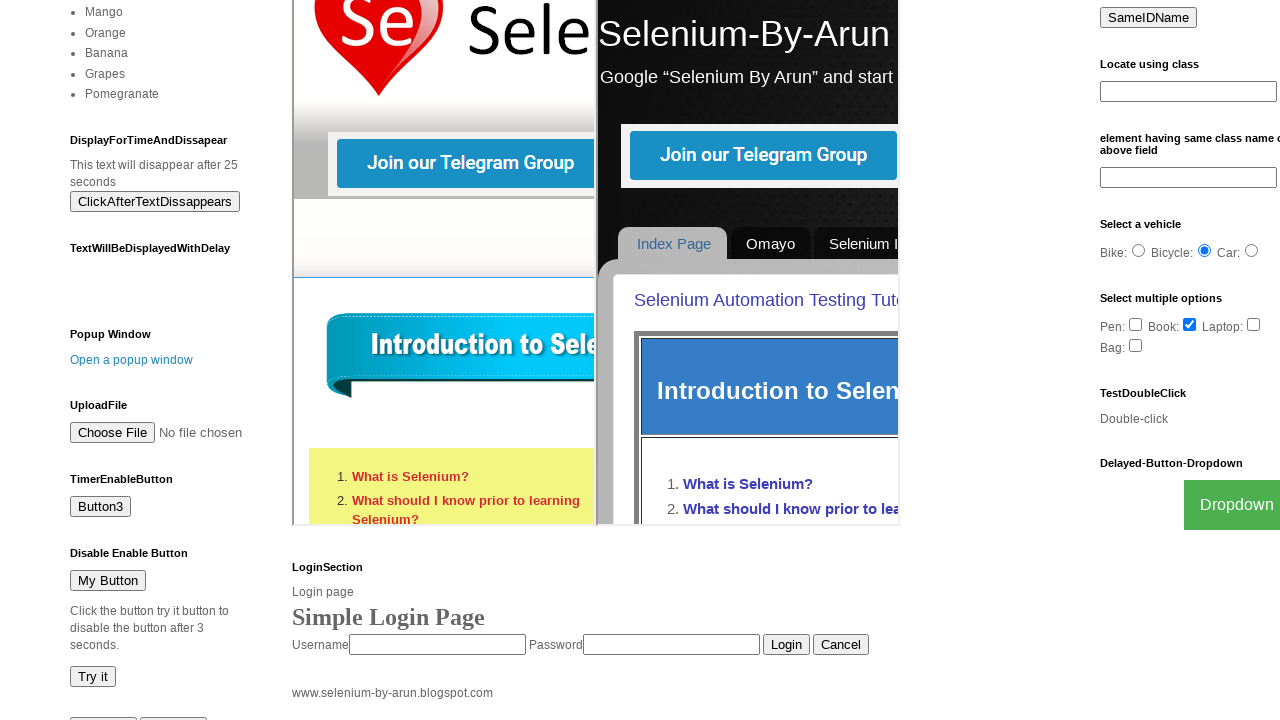

Clicked the popup link to open a new popup window at (132, 360) on text=Open a popup window
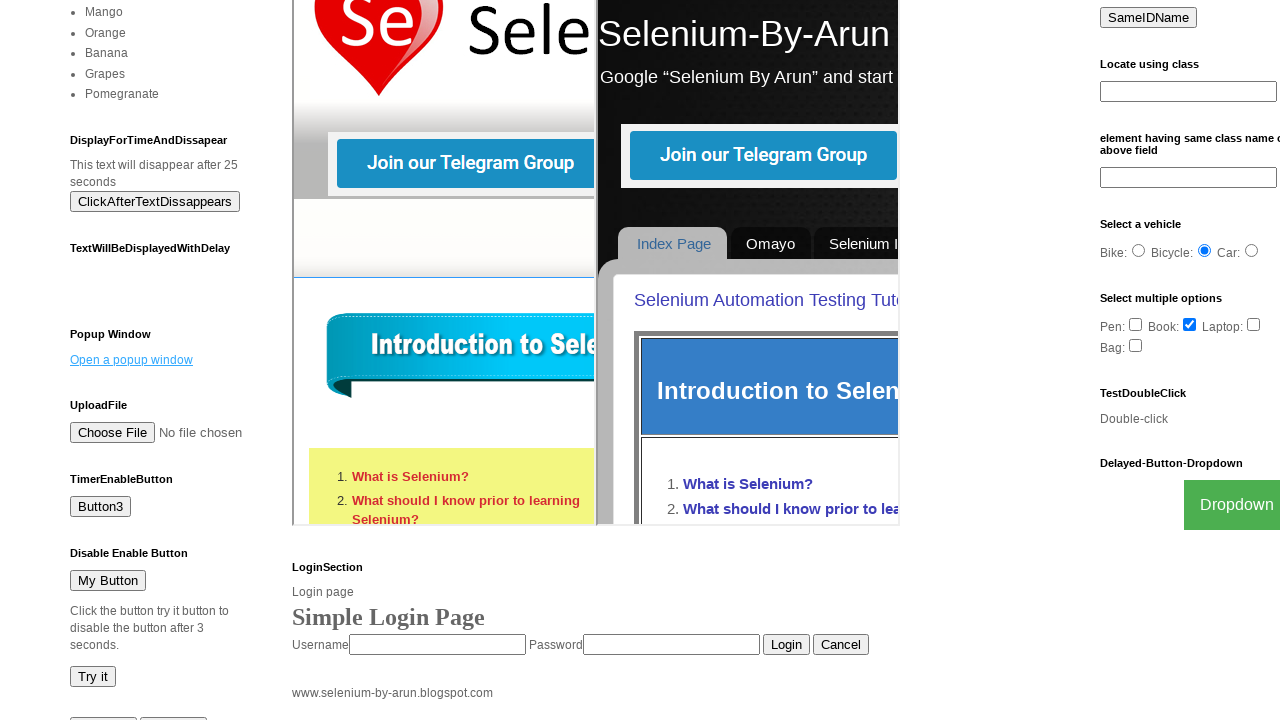

Popup window opened and reference obtained
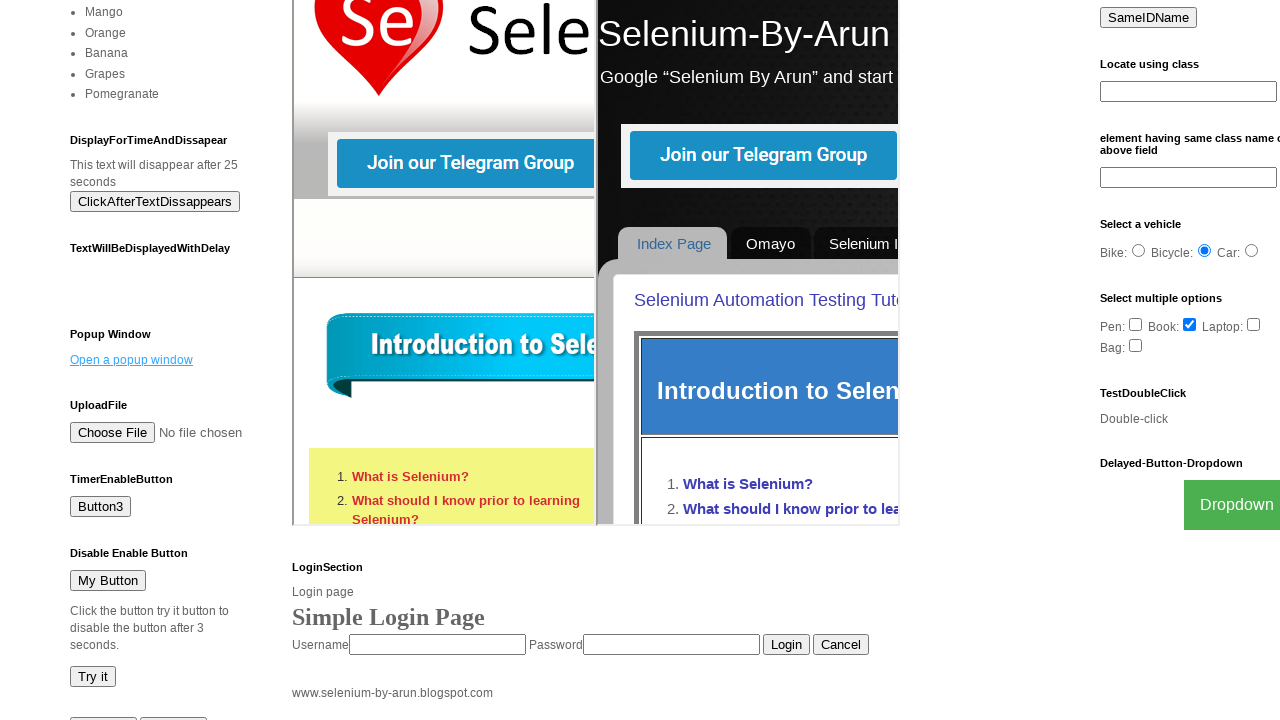

Waited 1000ms for popup to fully load
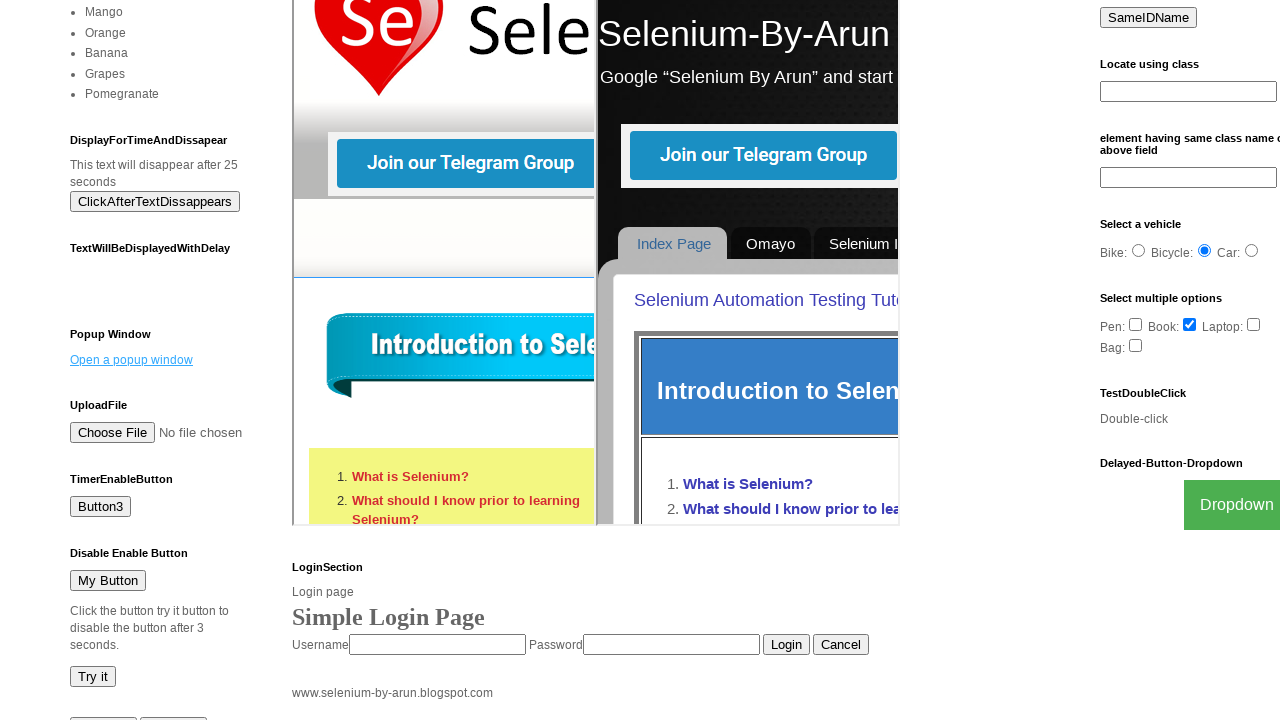

Closed the popup window
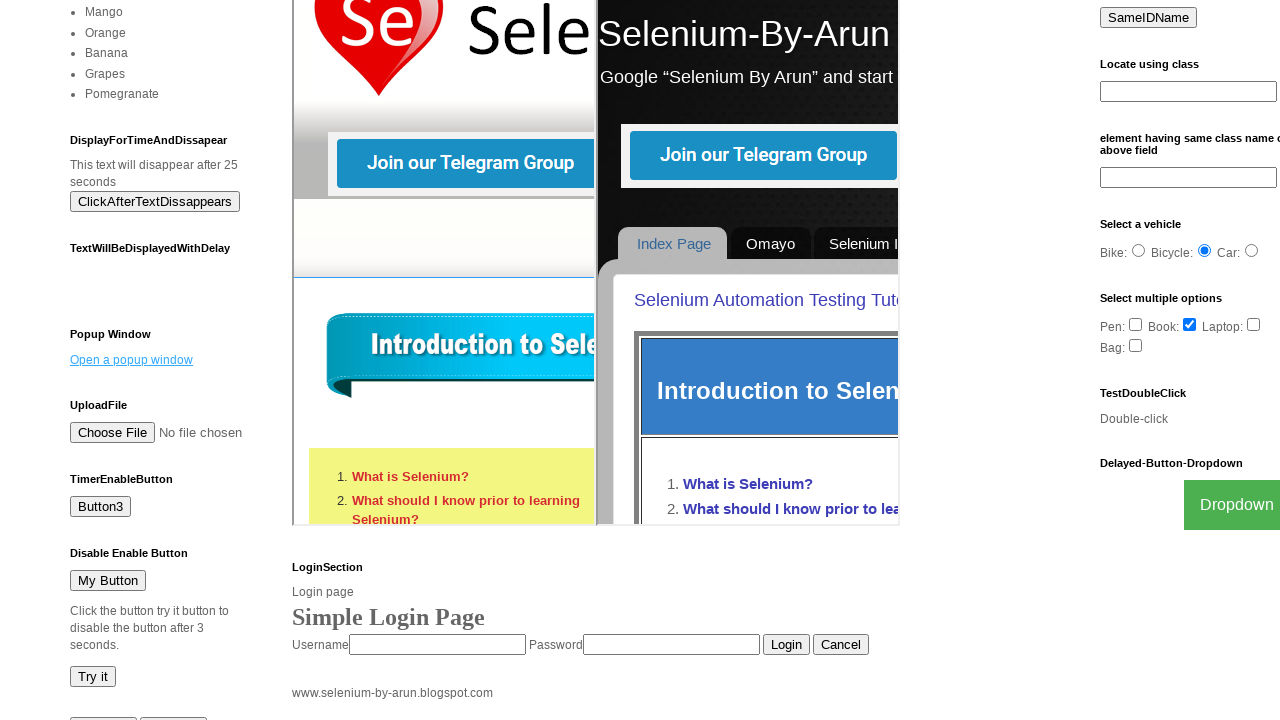

Waited 500ms to verify popup closure
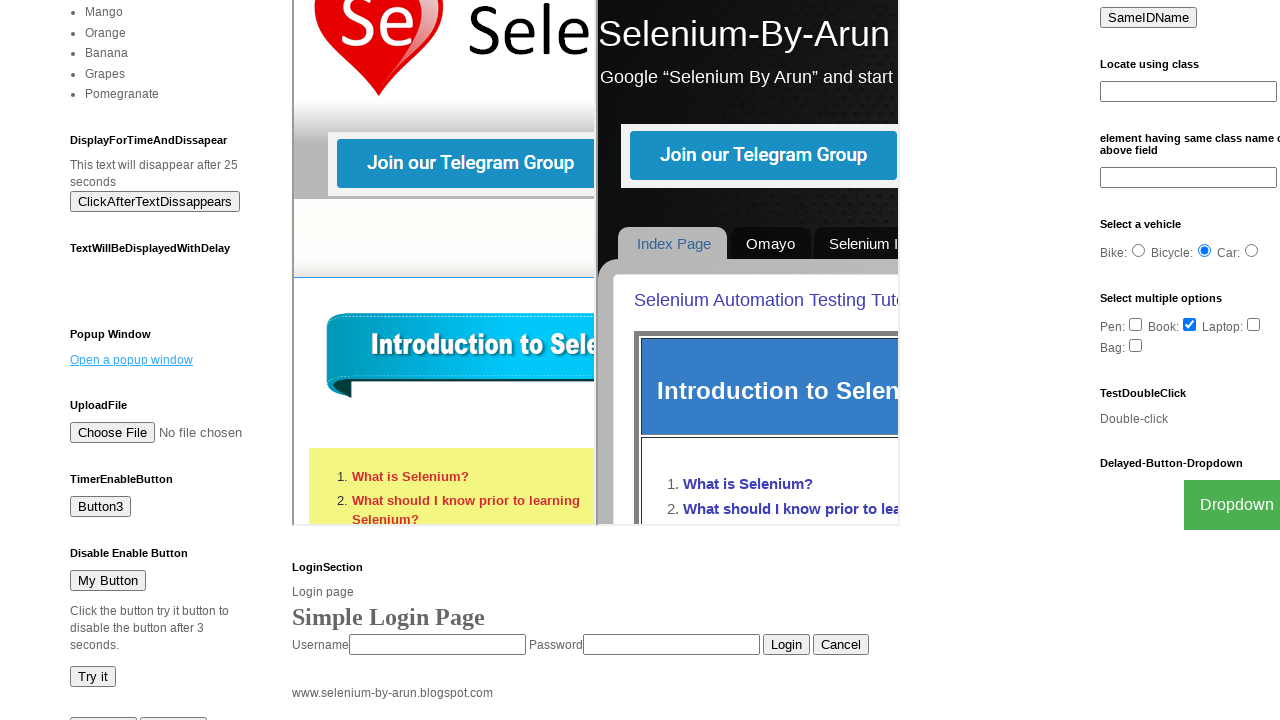

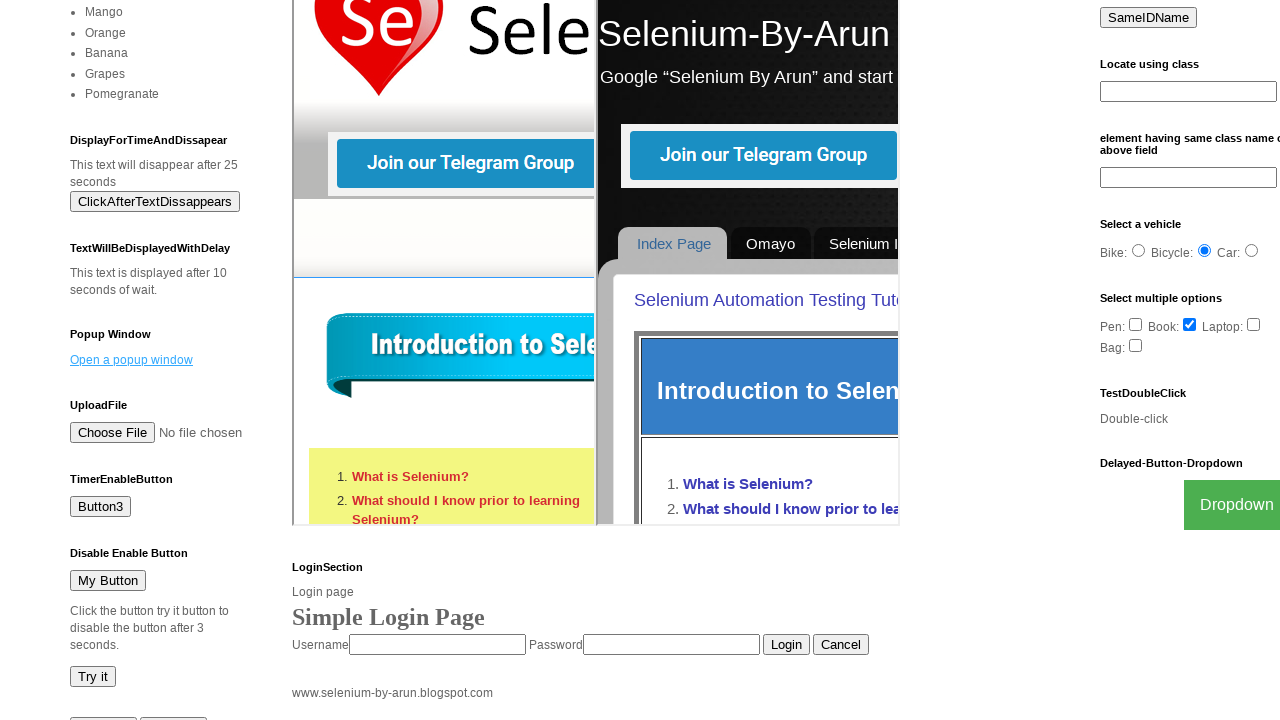